Tests the DemoQA Elements section by navigating to Text Box, filling out a form with user details, submitting it, and verifying the output is displayed

Starting URL: https://demoqa.com/

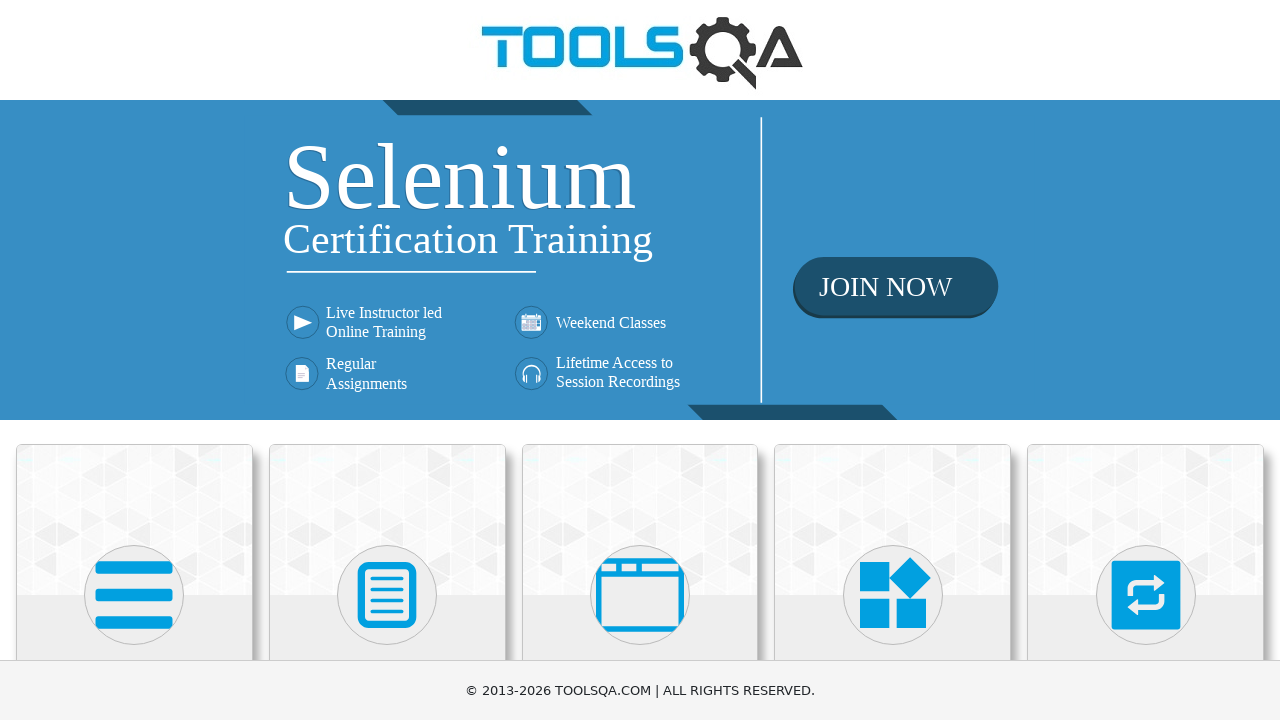

Clicked on Elements card at (134, 520) on xpath=//h5[text()='Elements']/parent::div/preceding-sibling::div[@class='card-up
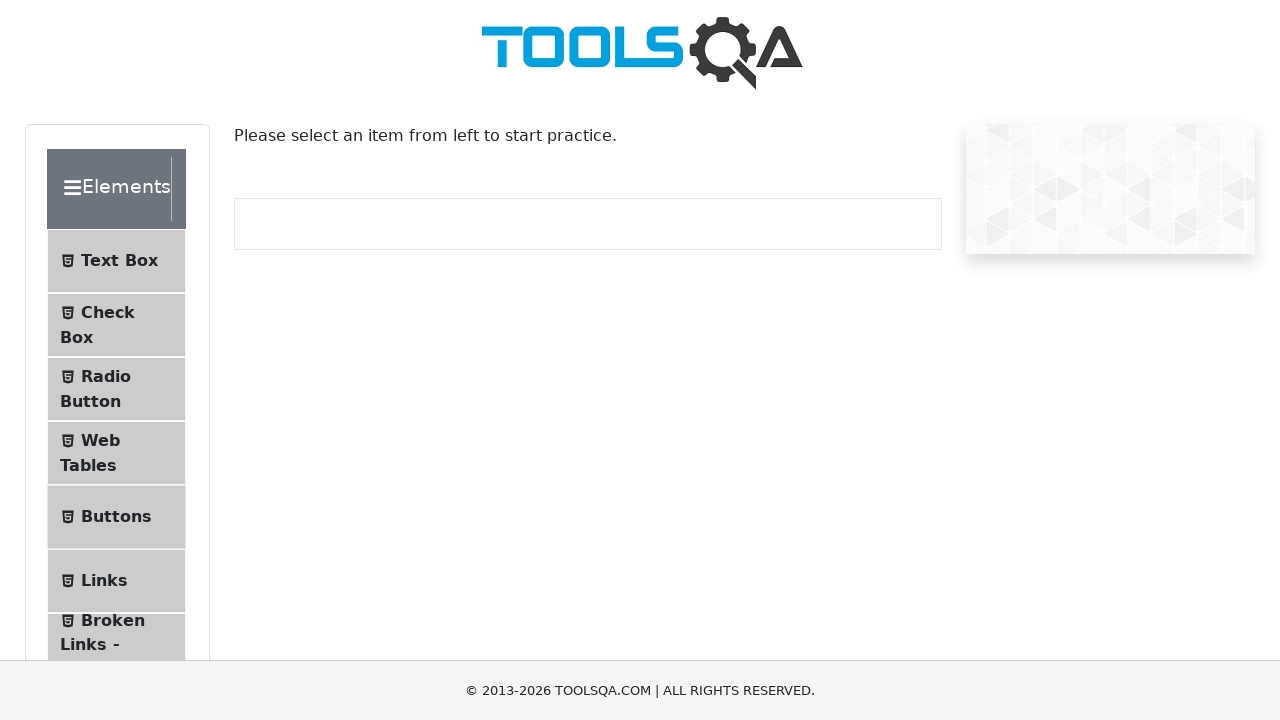

Text Box menu item loaded
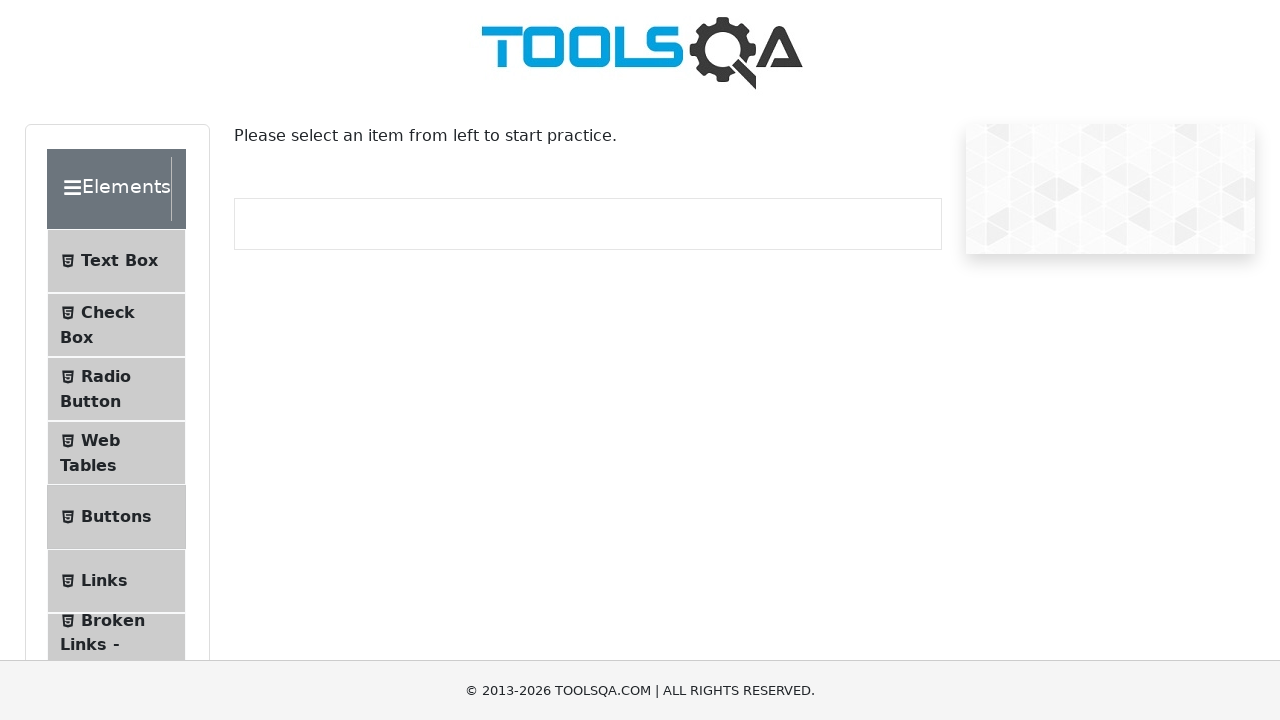

Clicked on Text Box menu item at (119, 261) on xpath=//span[text()='Text Box']
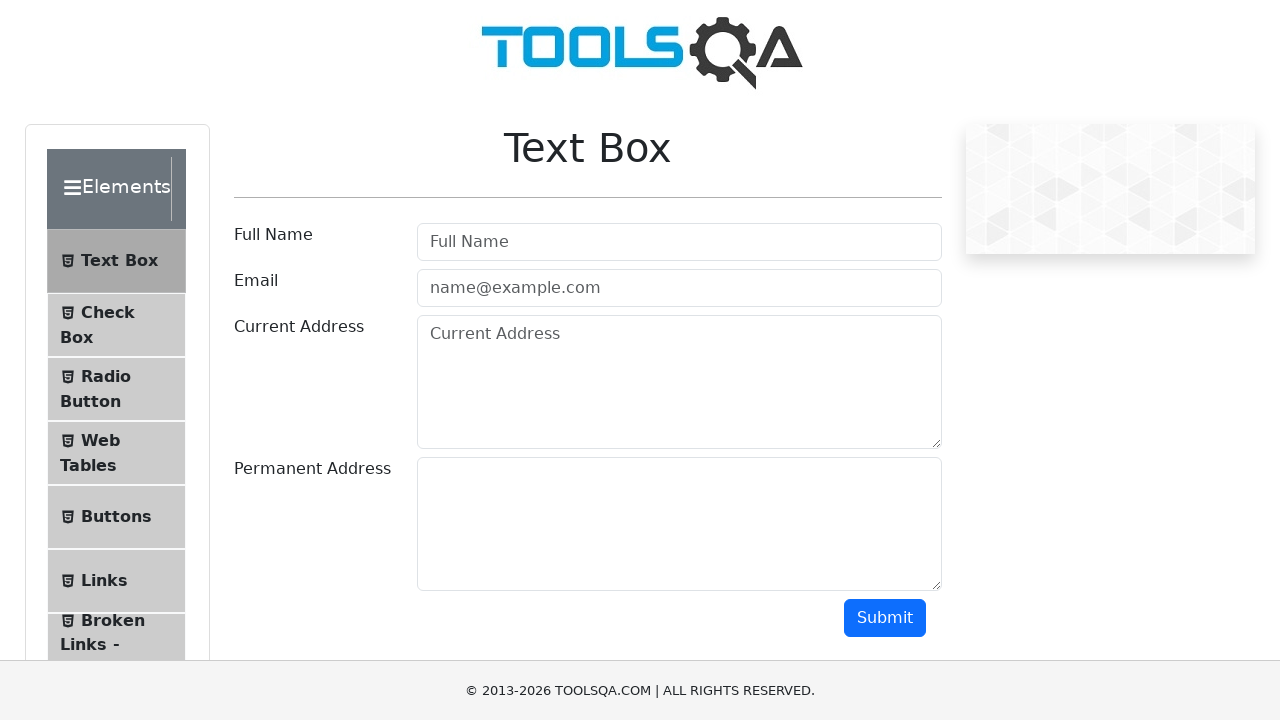

Filled userName field with 'Prathamesh' on #userName
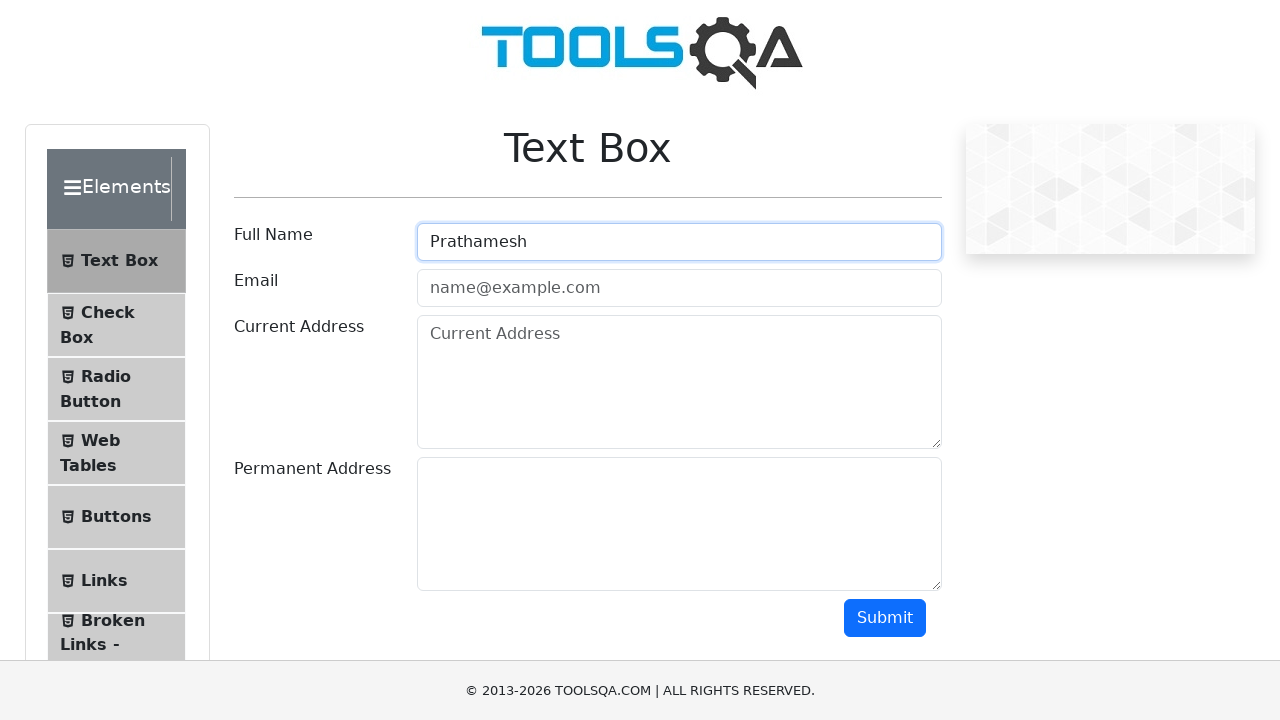

Filled userEmail field with 'prathamesh@gmail.com' on #userEmail
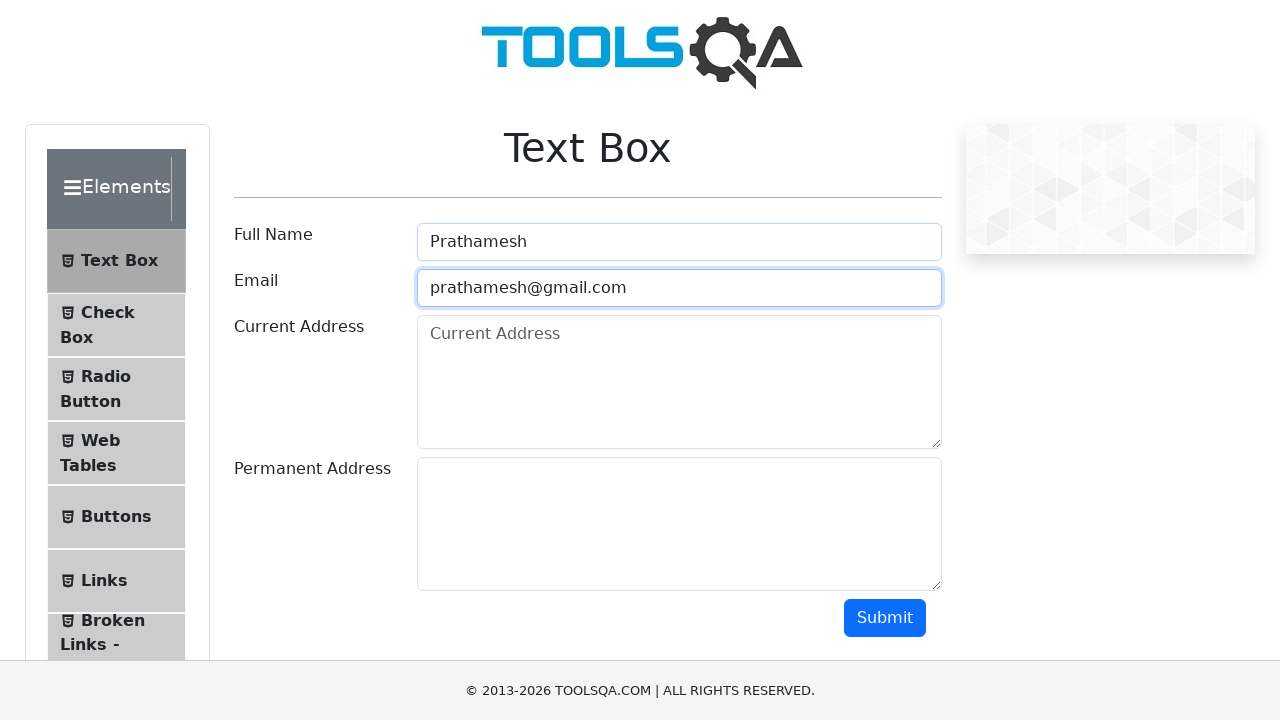

Filled currentAddress field with 'Pune' on #currentAddress
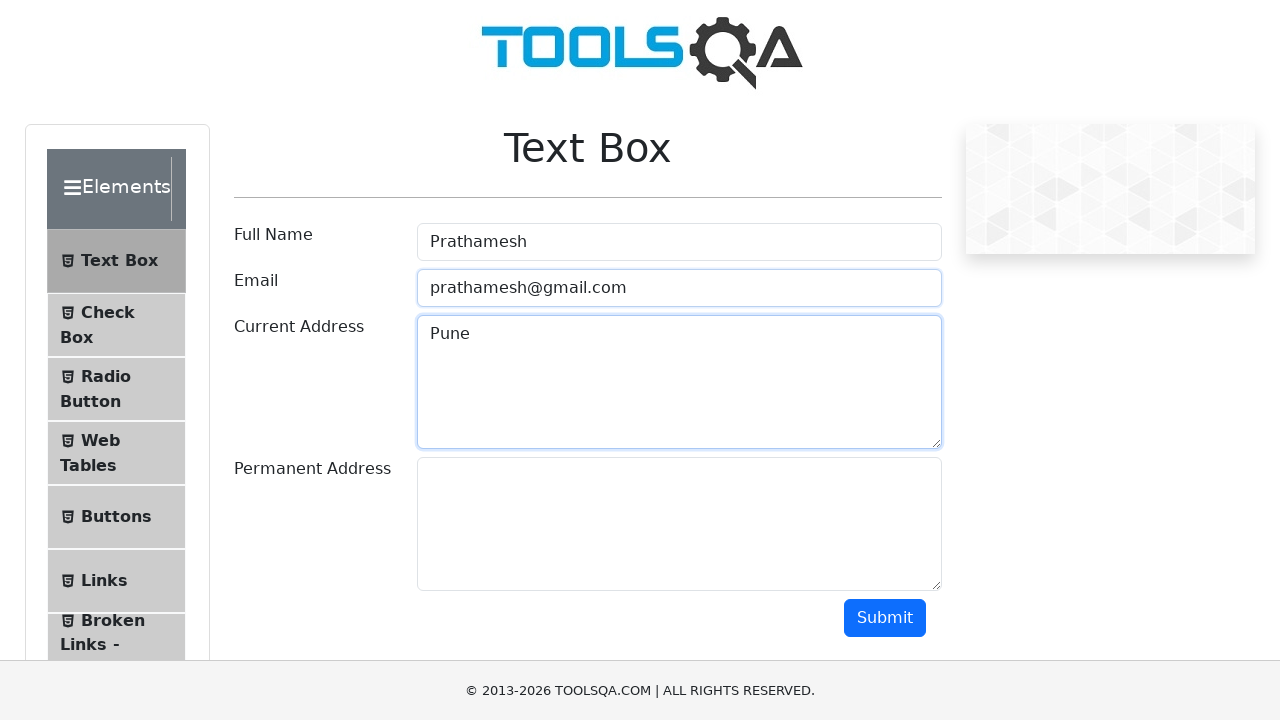

Filled permanentAddress field with 'Mumbai' on #permanentAddress
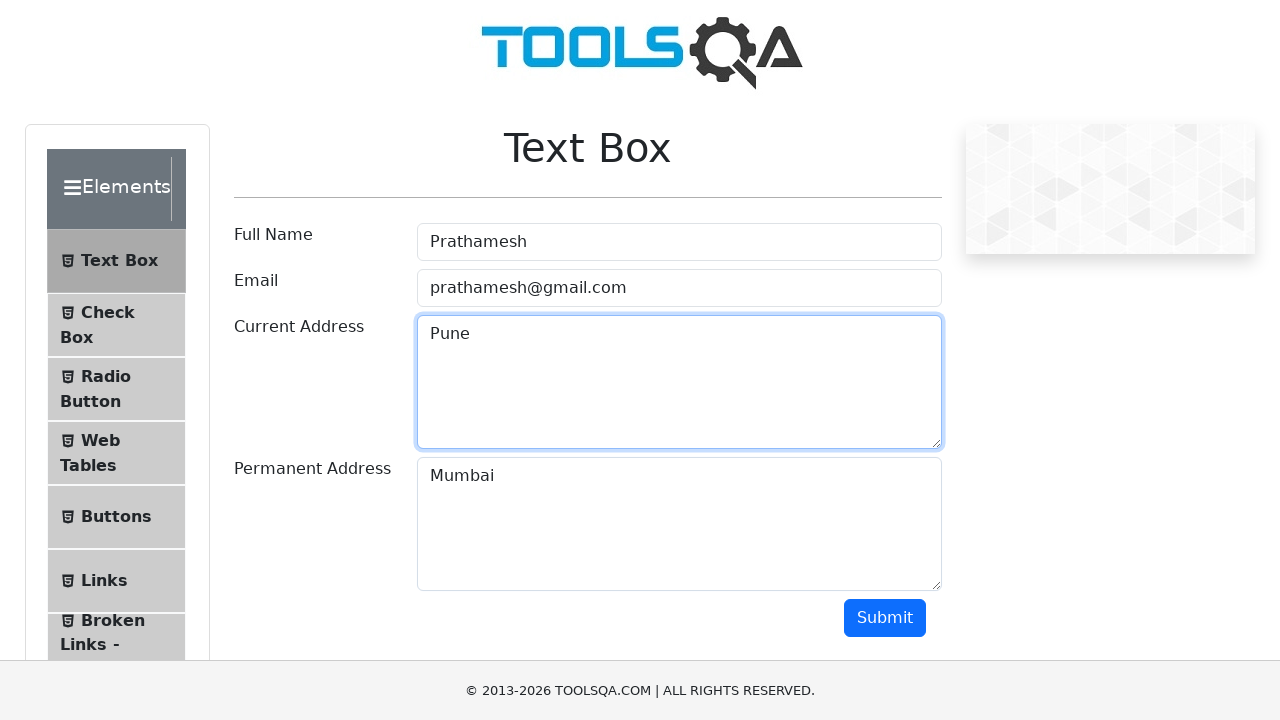

Clicked submit button to submit the form at (885, 618) on #submit
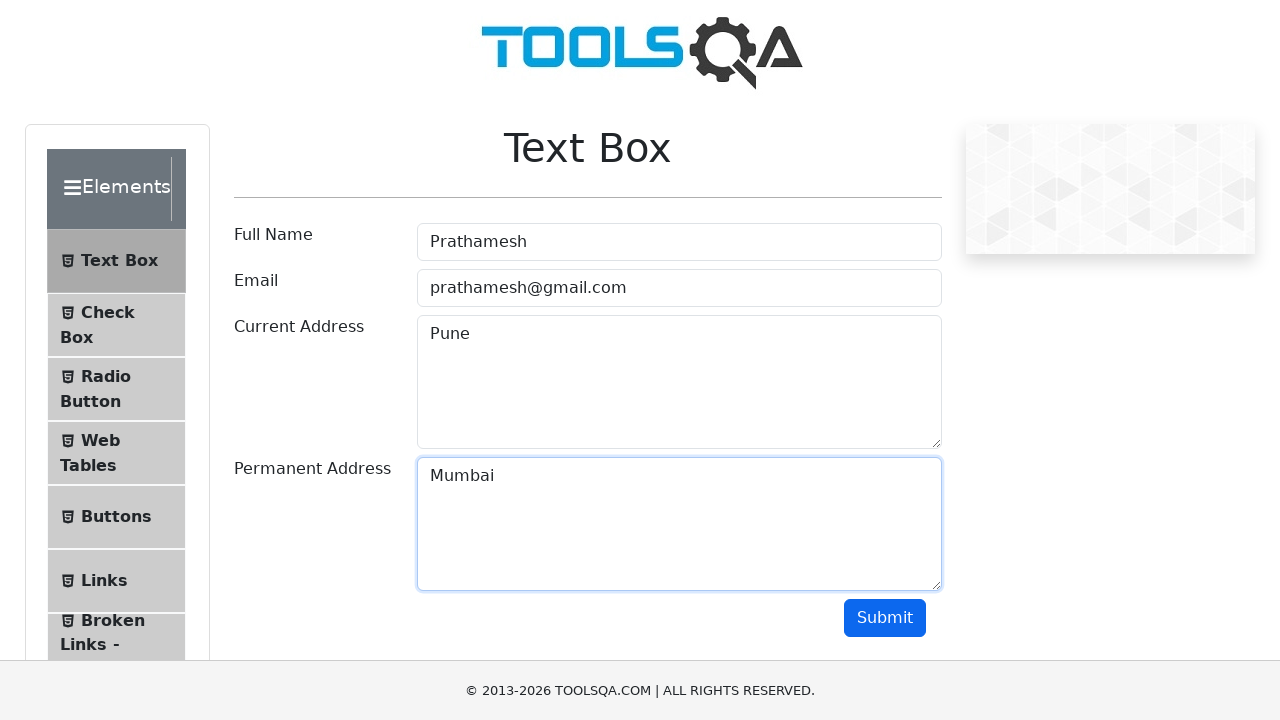

Form output displayed with user details
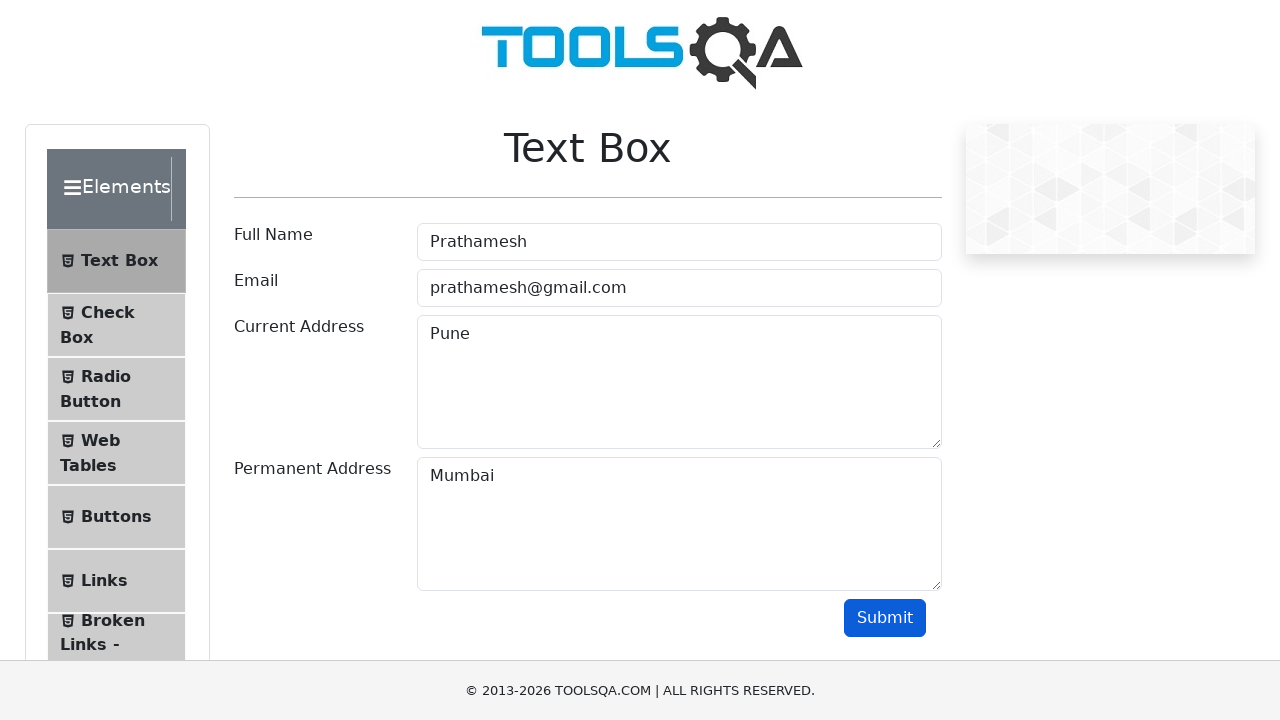

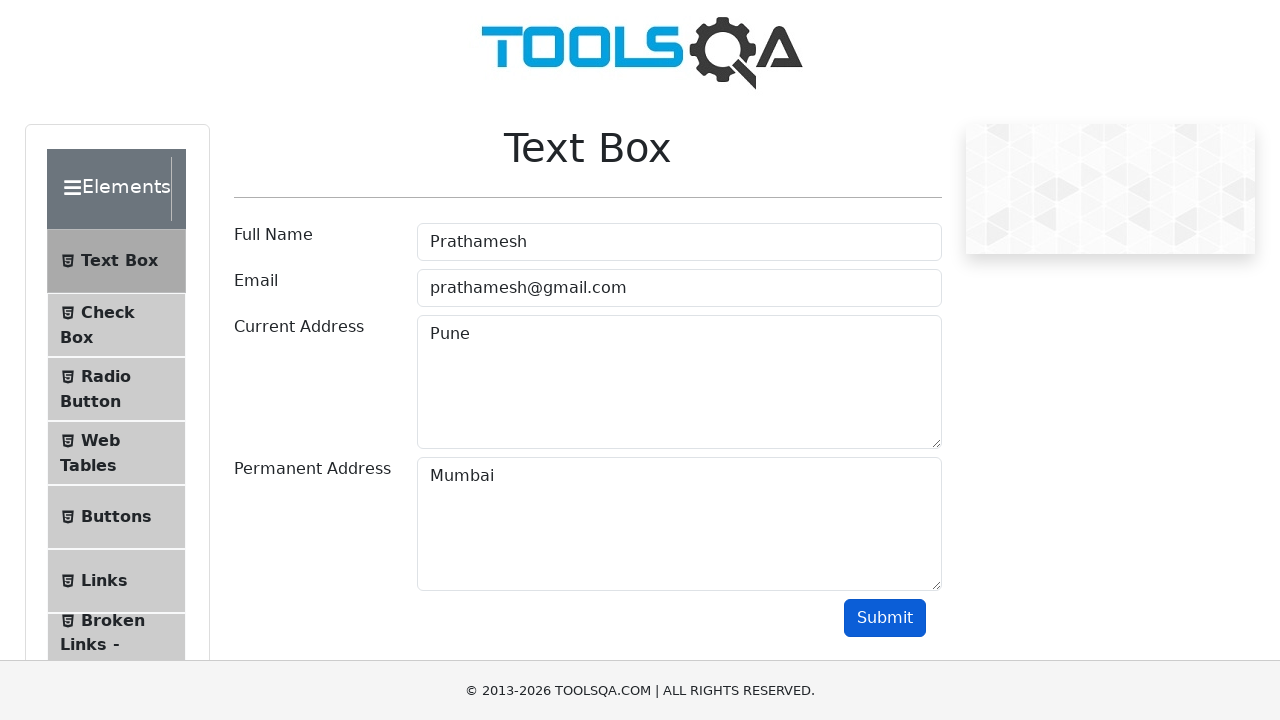